Navigates through the BCNC Group website by clicking on navigation links for HOME and WHO WE ARE sections, verifying that each section loads correctly.

Starting URL: https://bcncgroup.com/

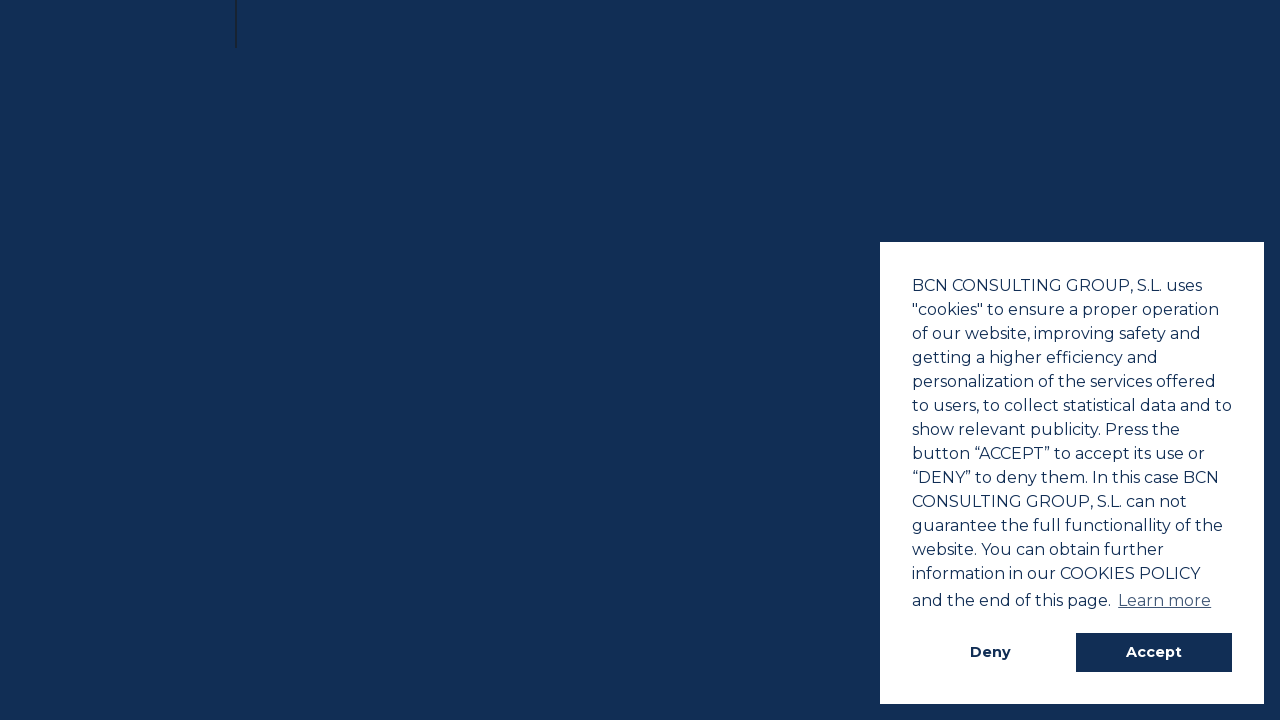

Clicked on navigation link for HOME section at (119, 244) on text=HOME
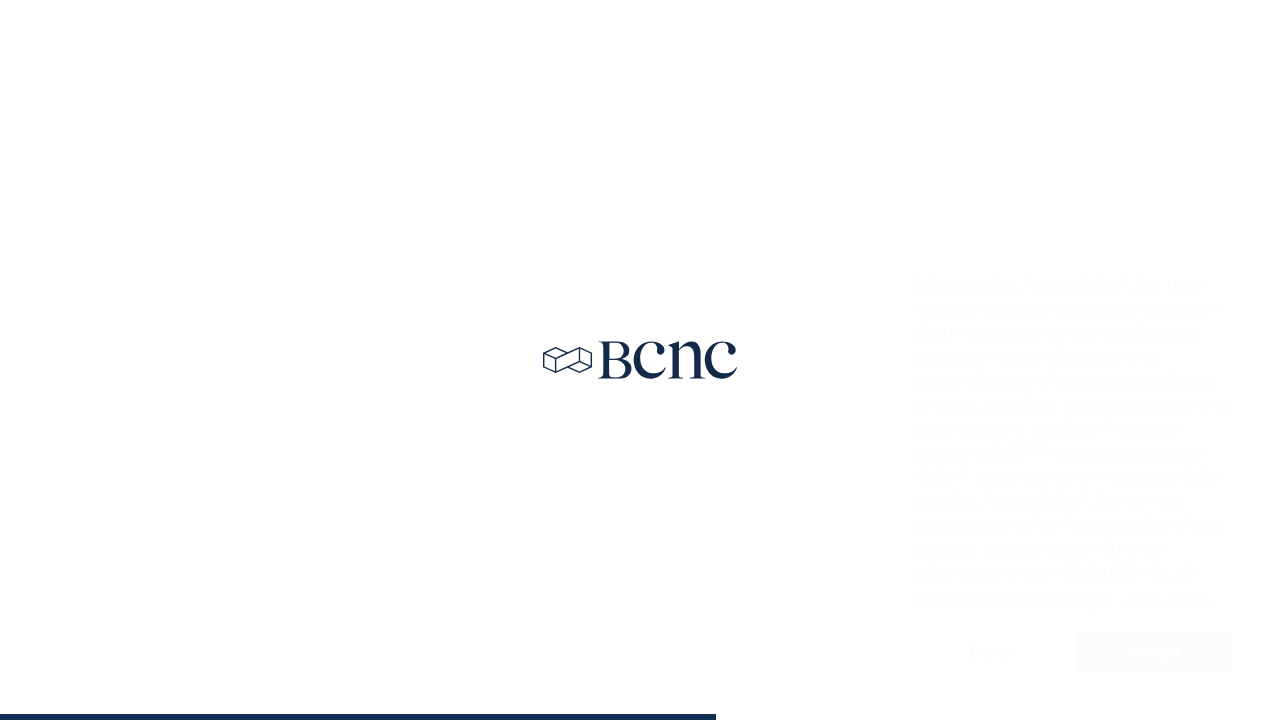

HOME section content loaded successfully
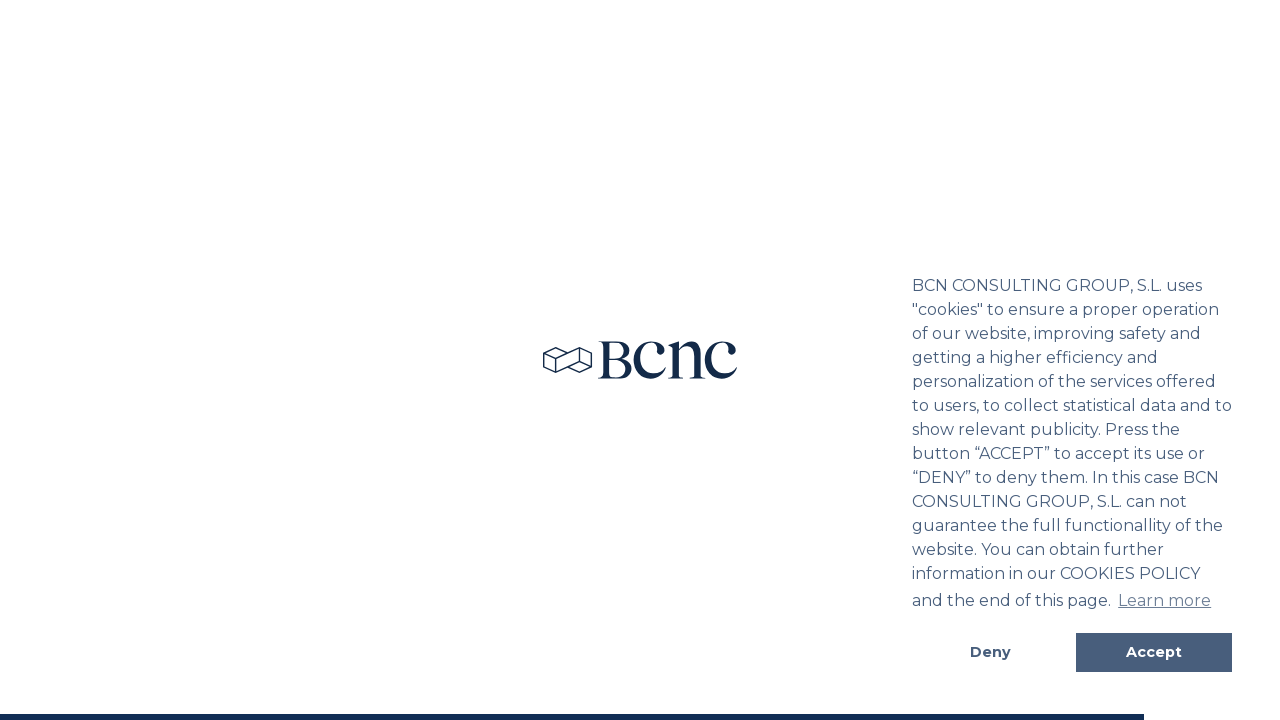

Clicked on navigation link for WHO WE ARE section at (119, 294) on text=WHO WE ARE
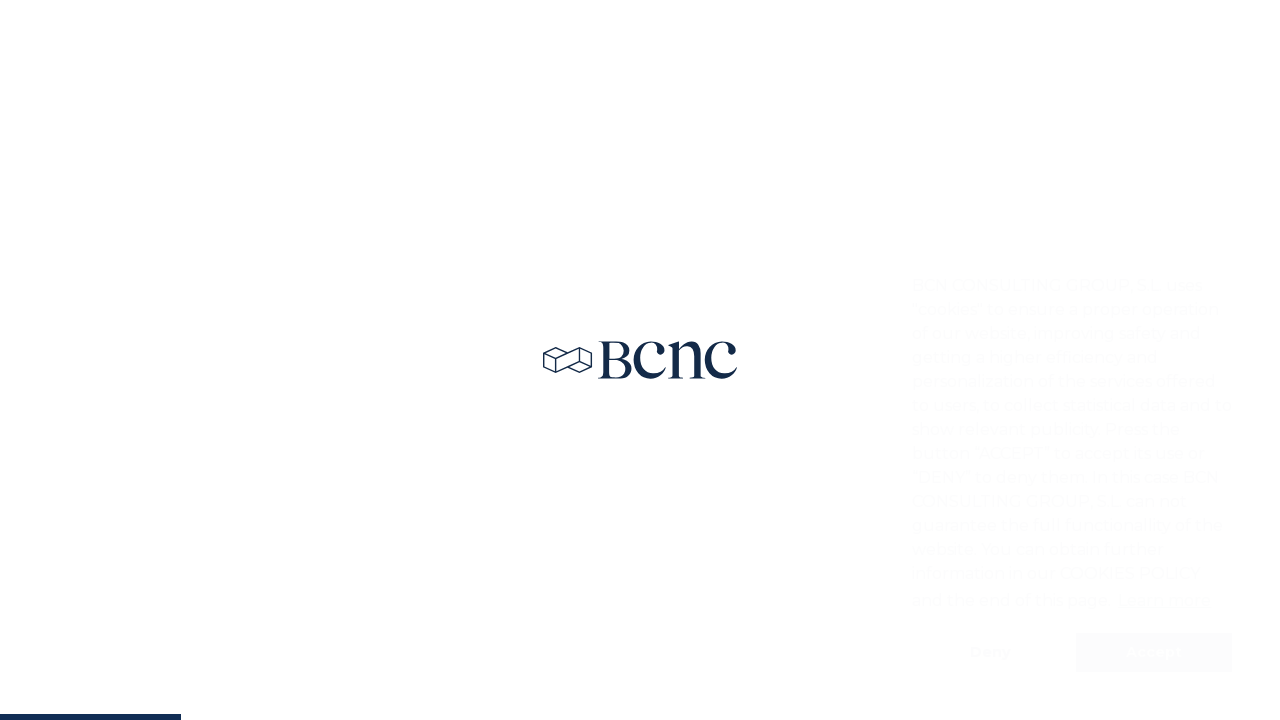

WHO WE ARE section content loaded successfully
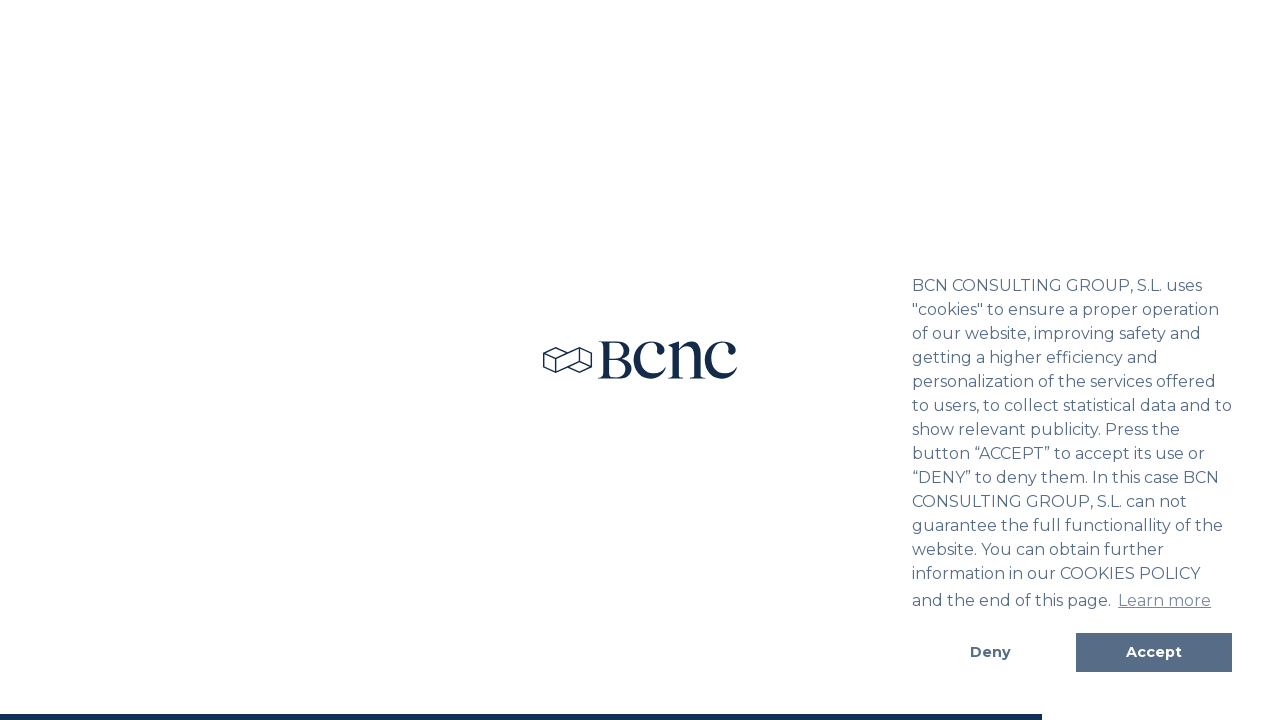

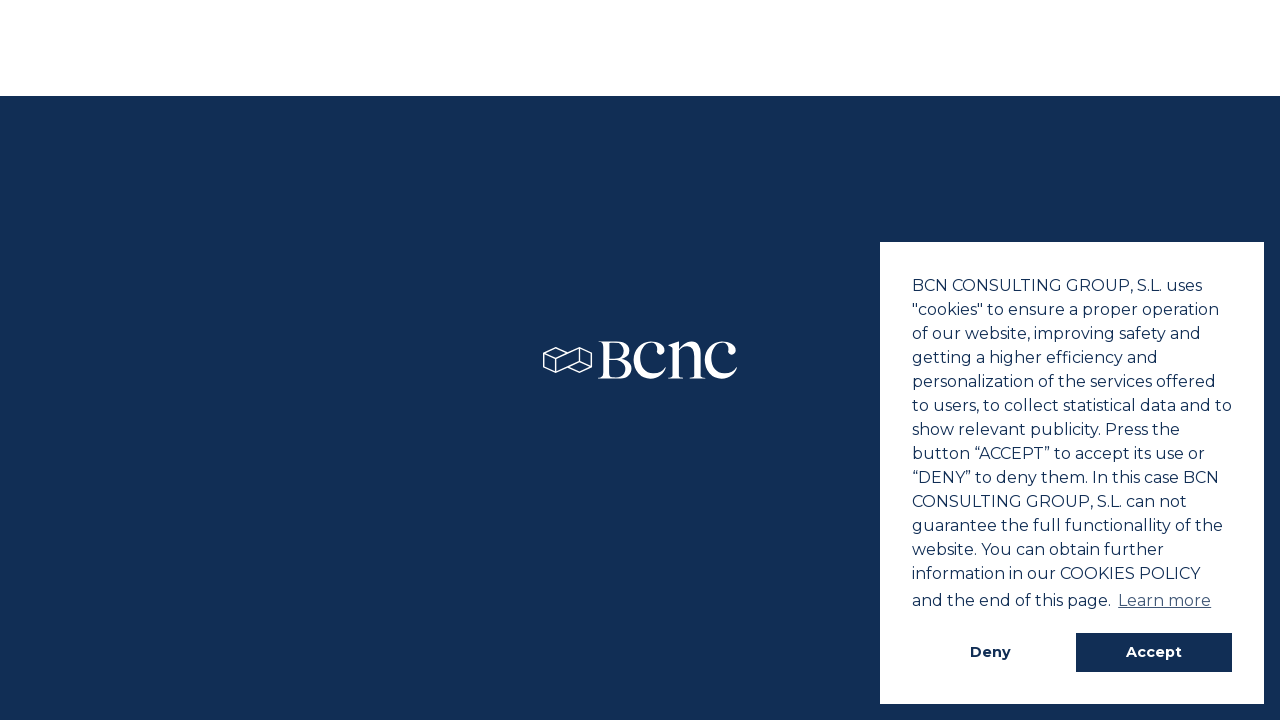